Tests window handling functionality by opening new windows/tabs, switching between them, counting opened windows, and closing windows

Starting URL: https://www.leafground.com/window.xhtml

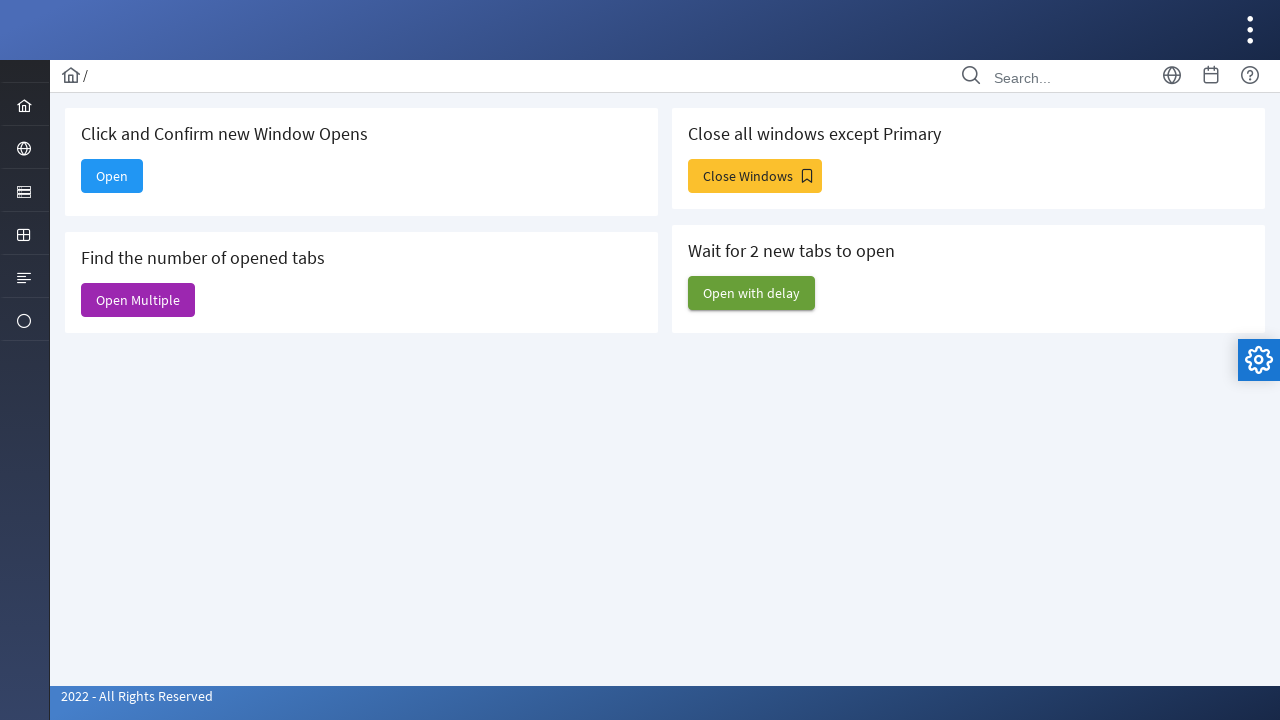

Clicked first window button to open new window at (112, 176) on xpath=//span[@class='ui-button-text ui-c']
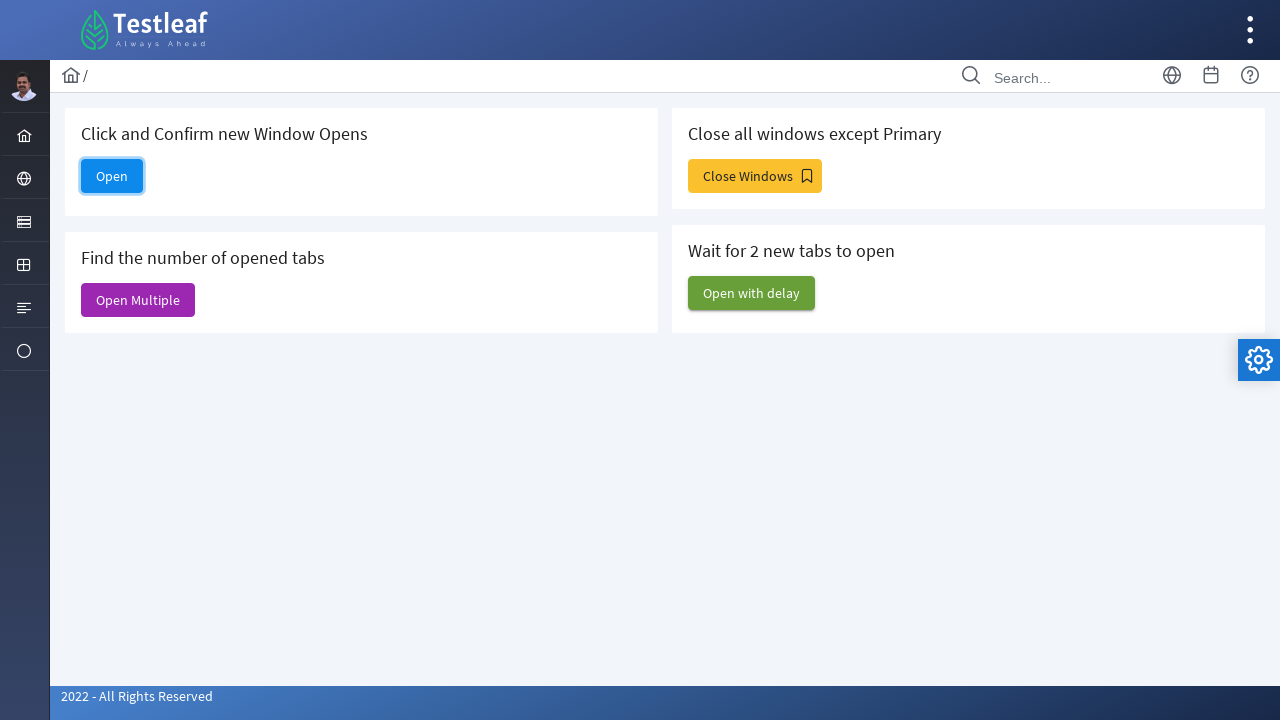

Clicked button and waited for new page to open at (112, 176) on xpath=//span[@class='ui-button-text ui-c']
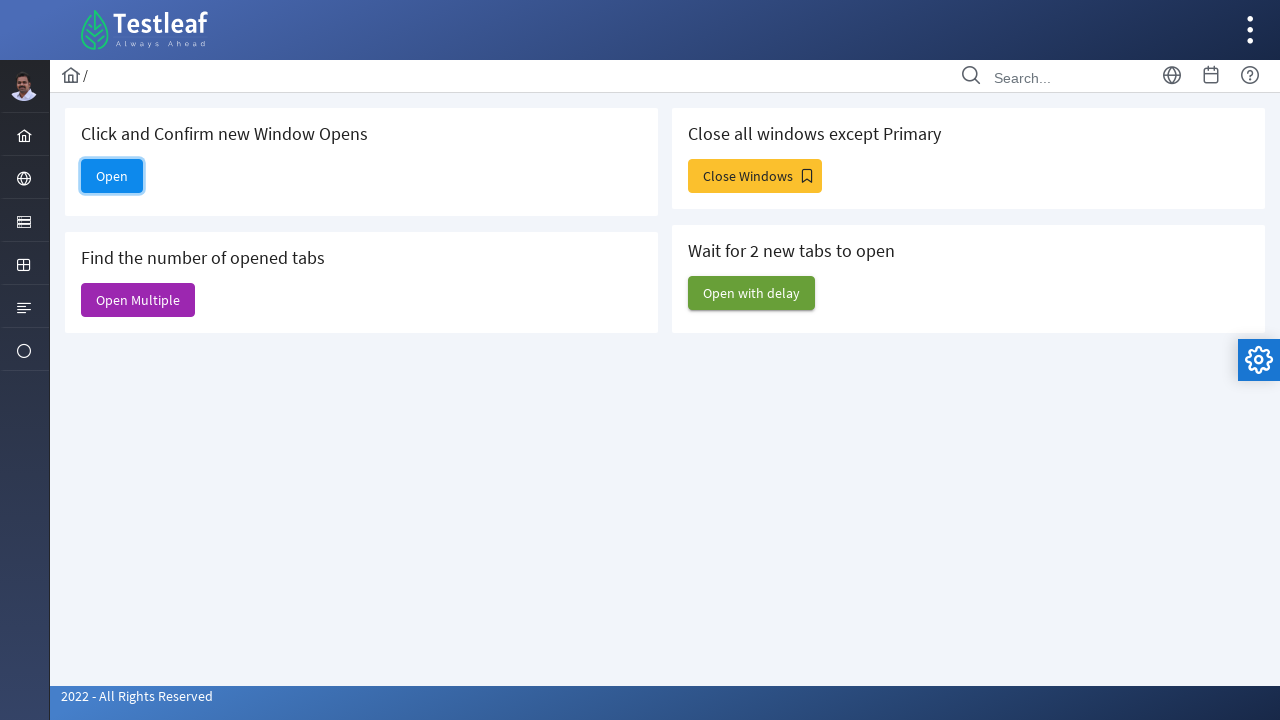

Captured reference to newly opened page
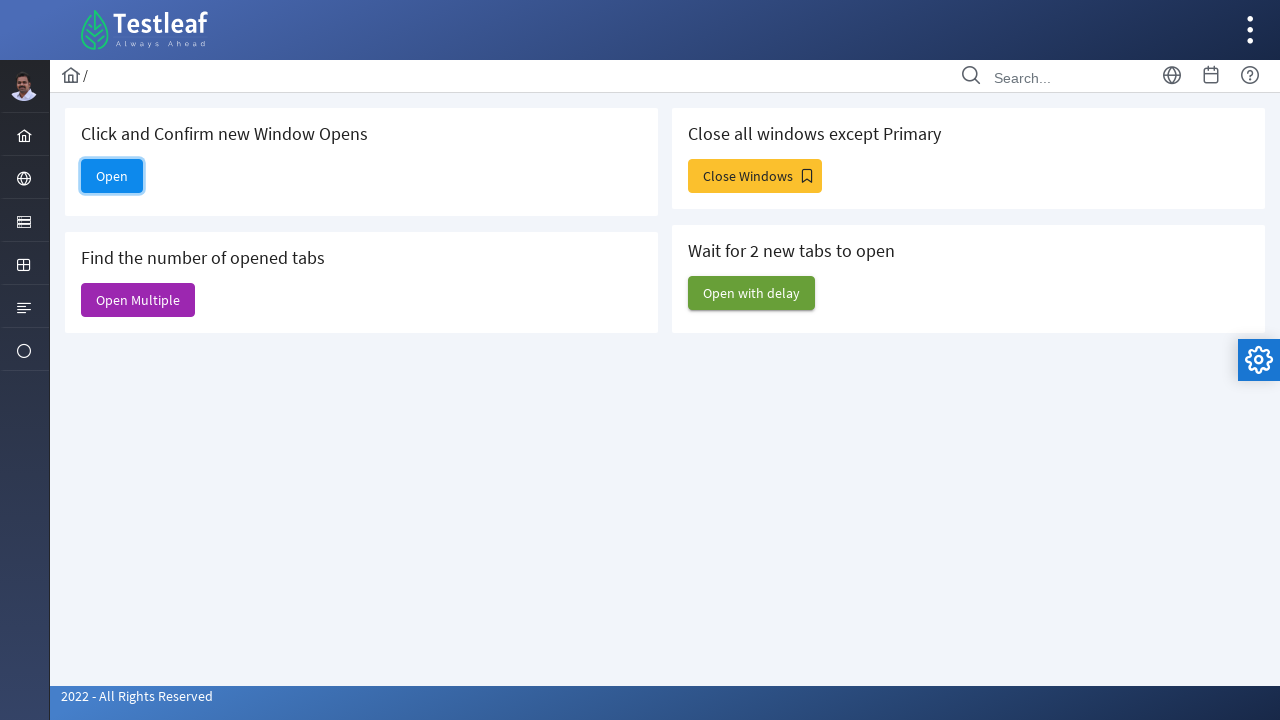

Closed the new window
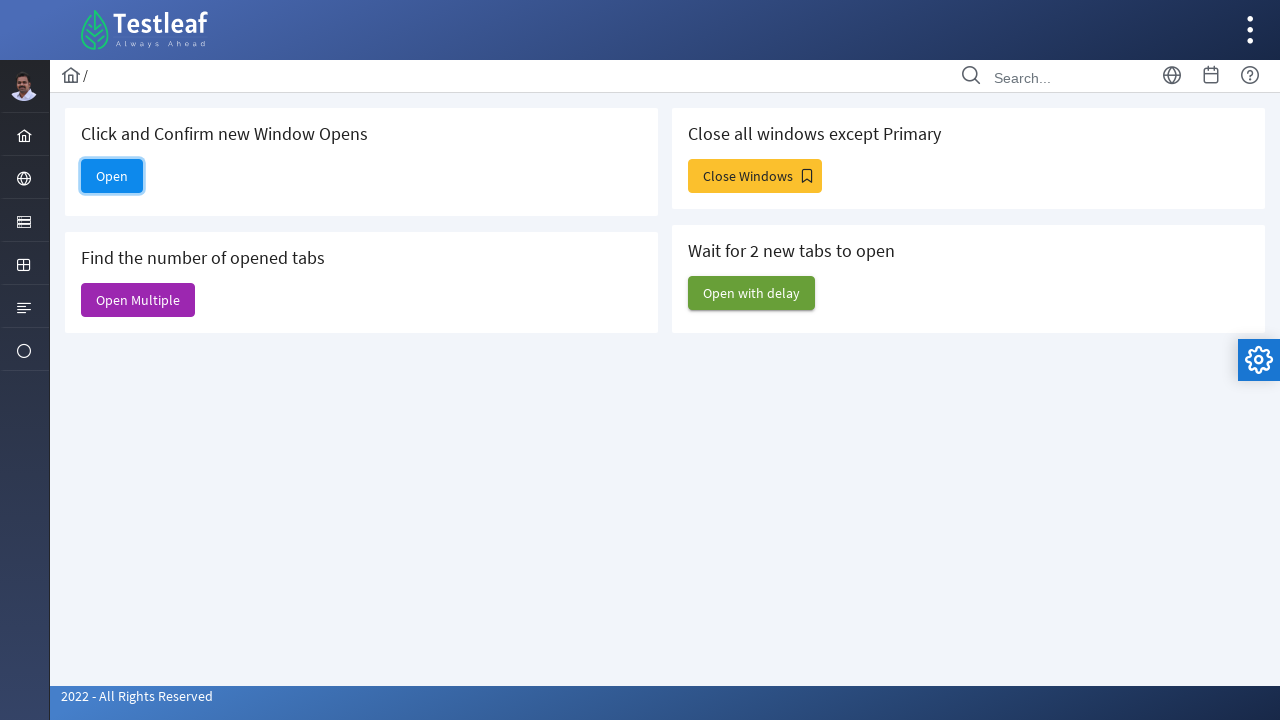

Clicked second window button to open new tab at (138, 300) on xpath=(//span[@class='ui-button-text ui-c'])[2]
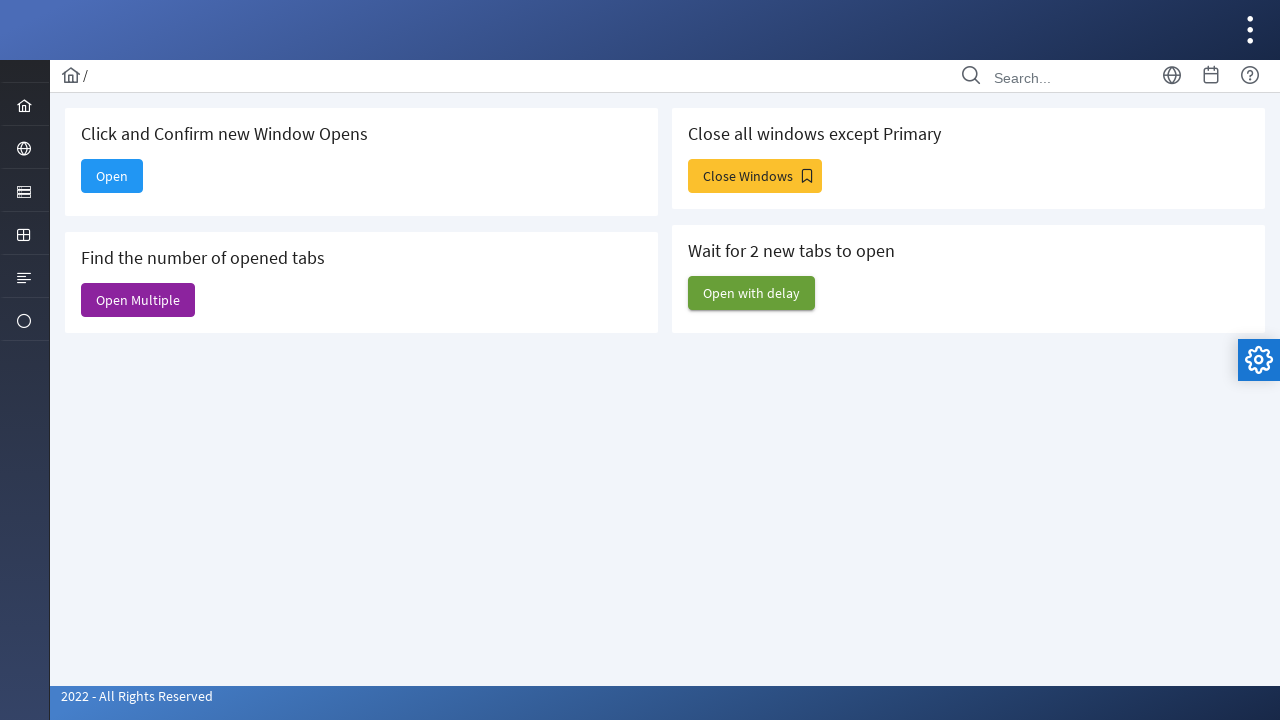

Retrieved all pages - Total tabs open: 7
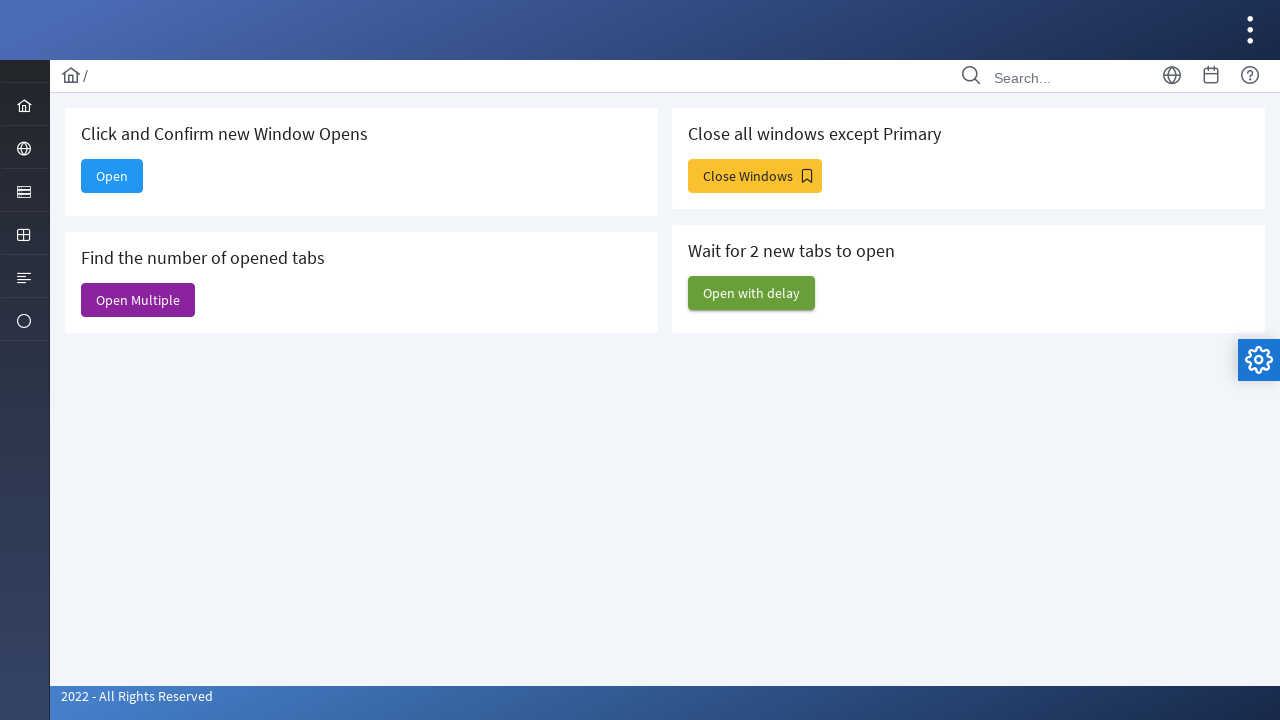

Closed all newly opened tabs except primary window
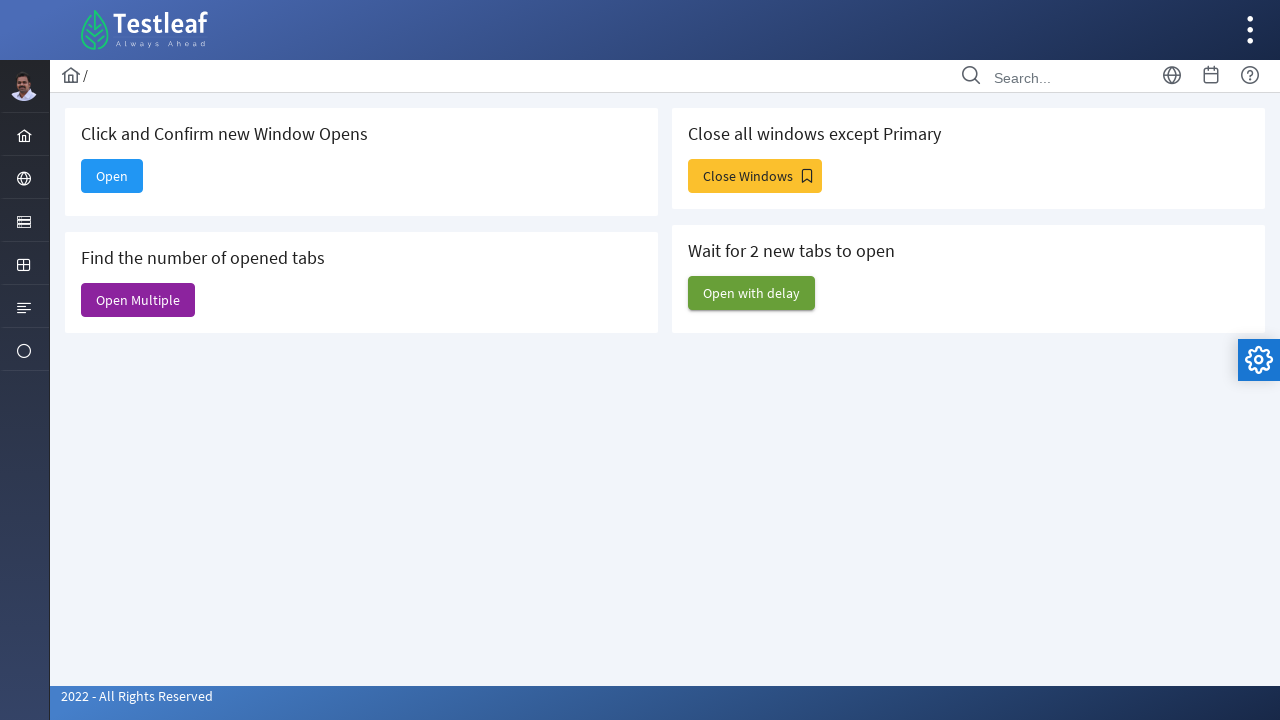

Clicked third window button to open new windows at (755, 176) on xpath=(//span[@class='ui-button-text ui-c'])[3]
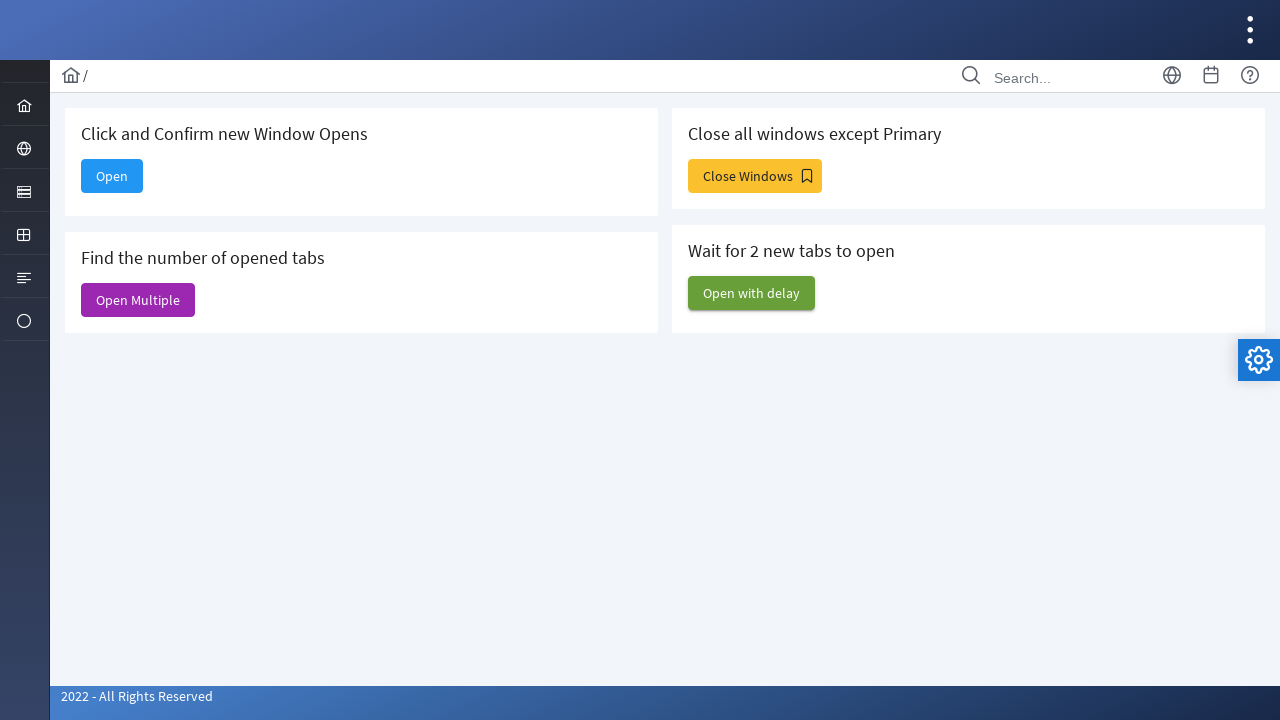

Retrieved all pages after third button - Total tabs open: 4
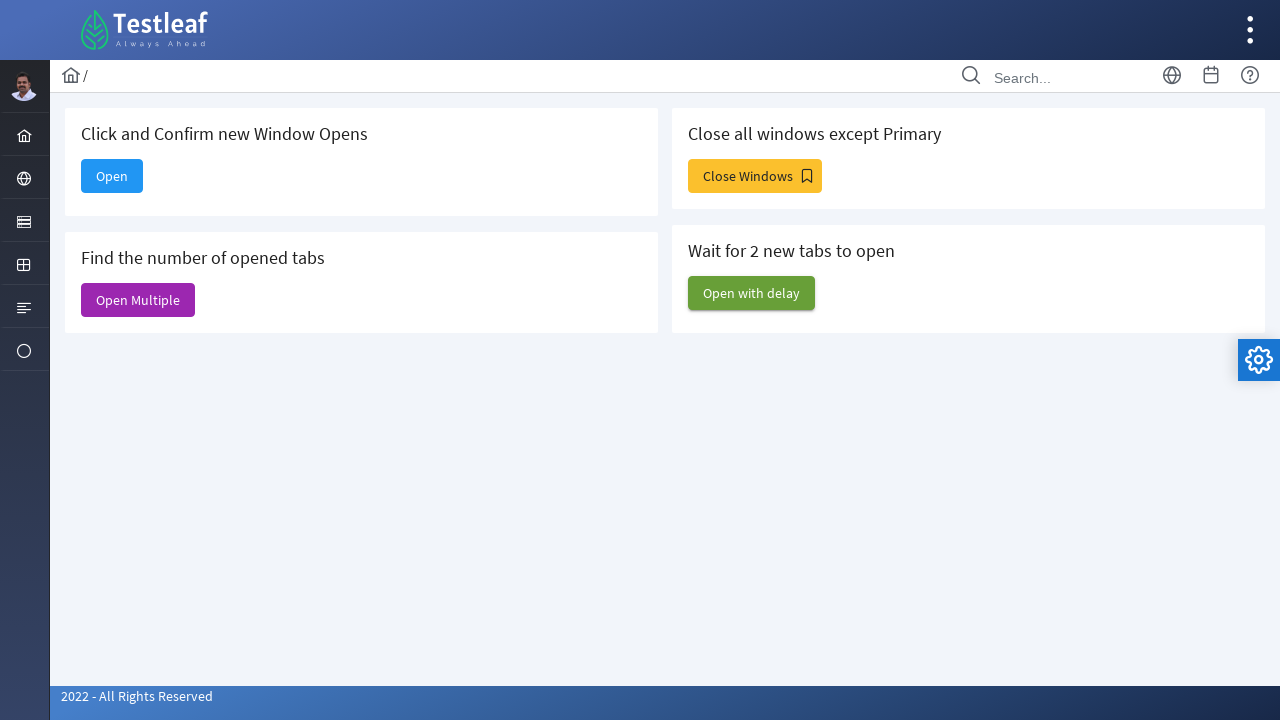

Closed all newly opened windows except primary
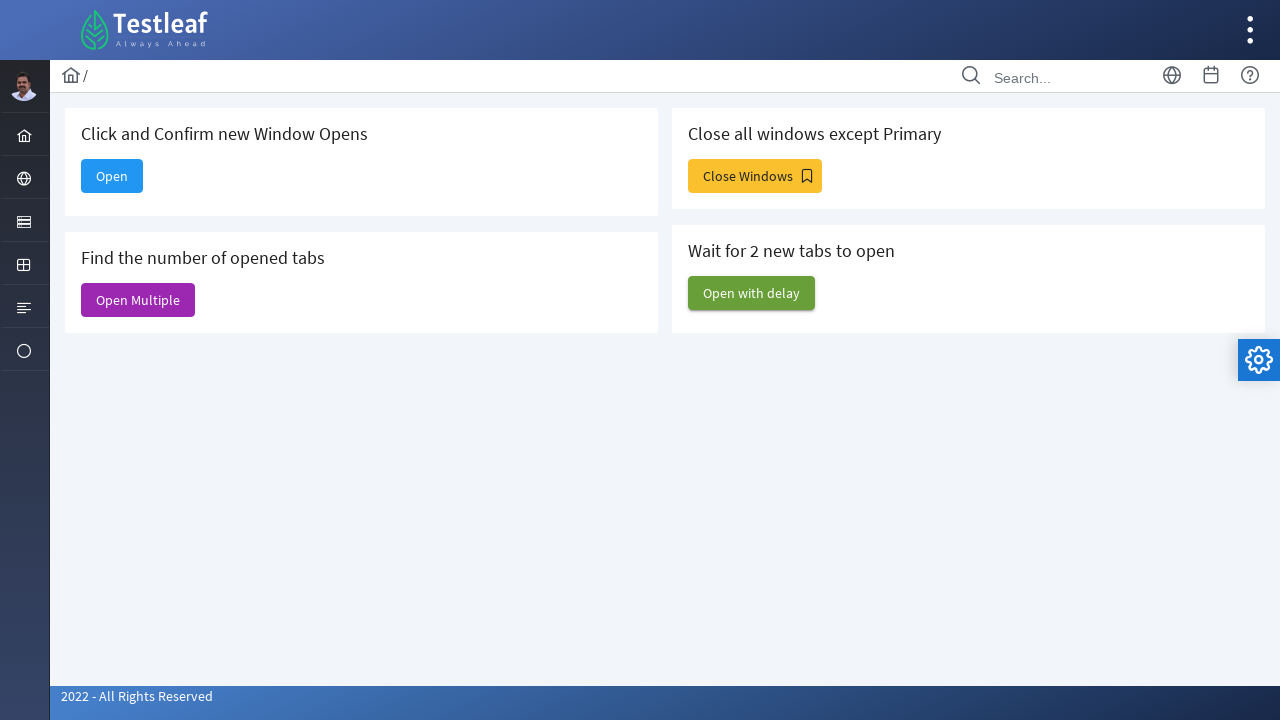

Clicked fourth window button to open multiple new windows at (752, 293) on xpath=(//span[@class='ui-button-text ui-c'])[4]
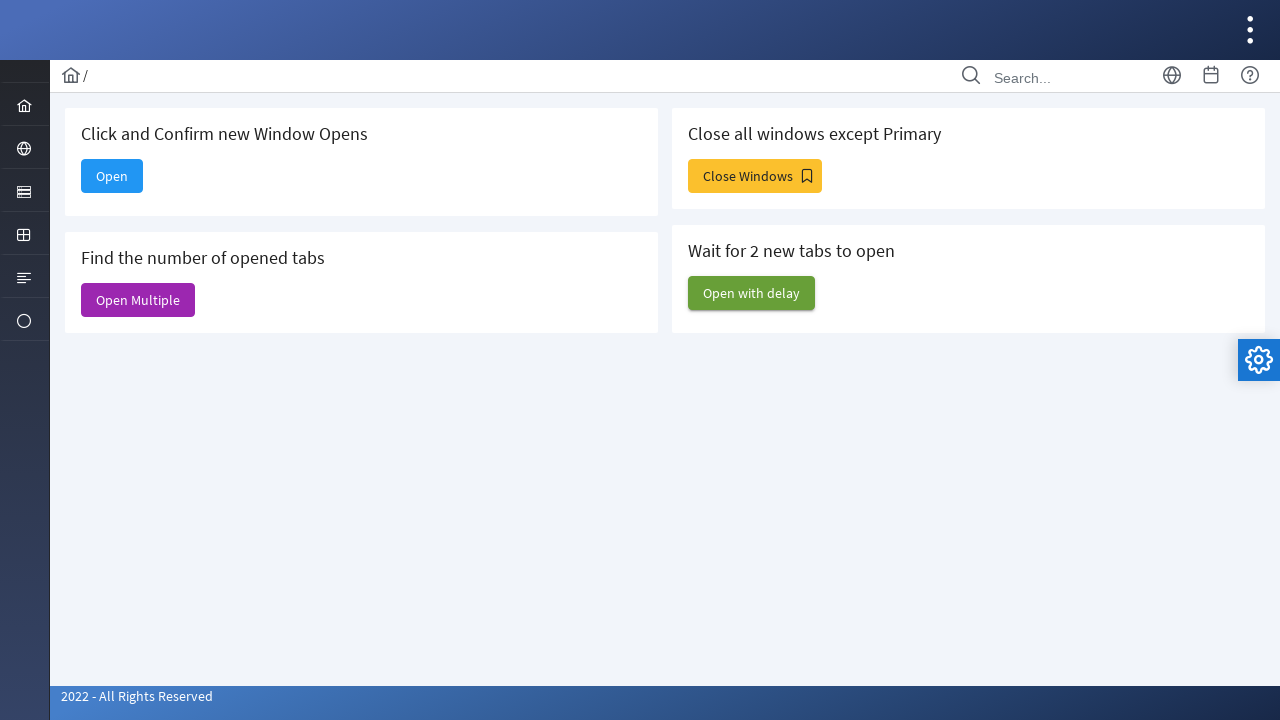

Waited 2 seconds for new windows to fully open
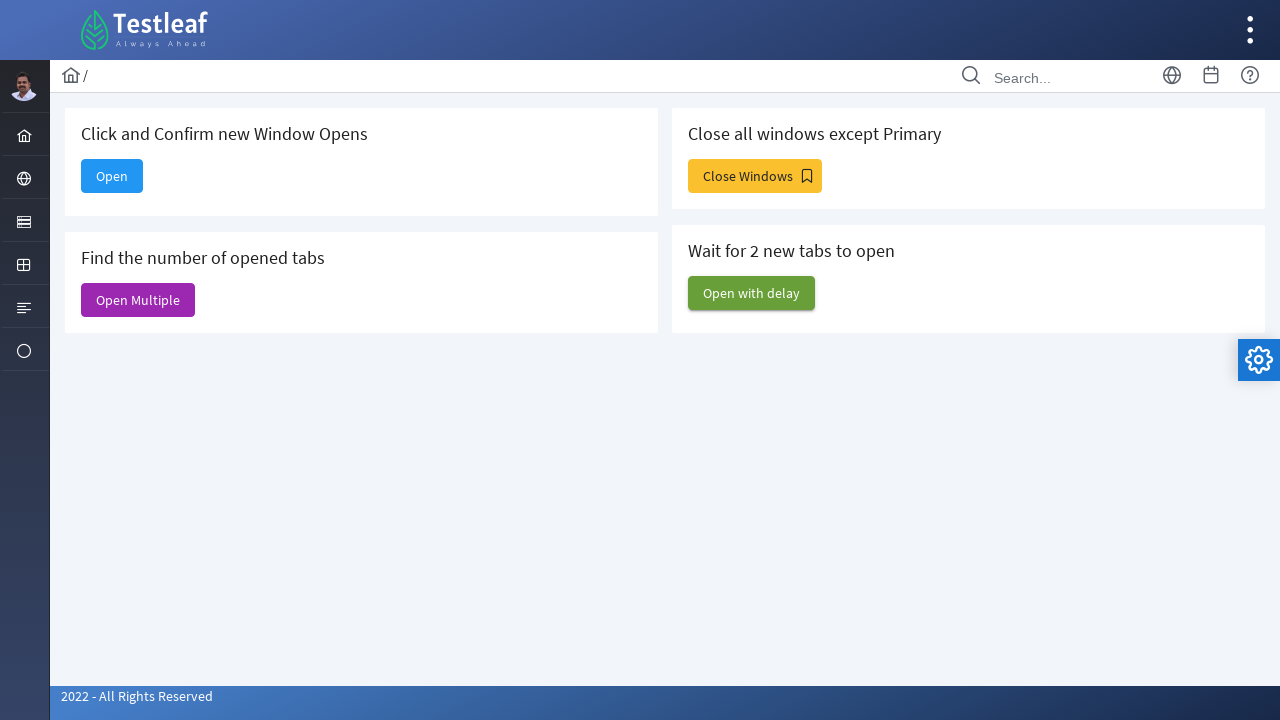

Retrieved all pages after fourth button - Total tabs open: 3
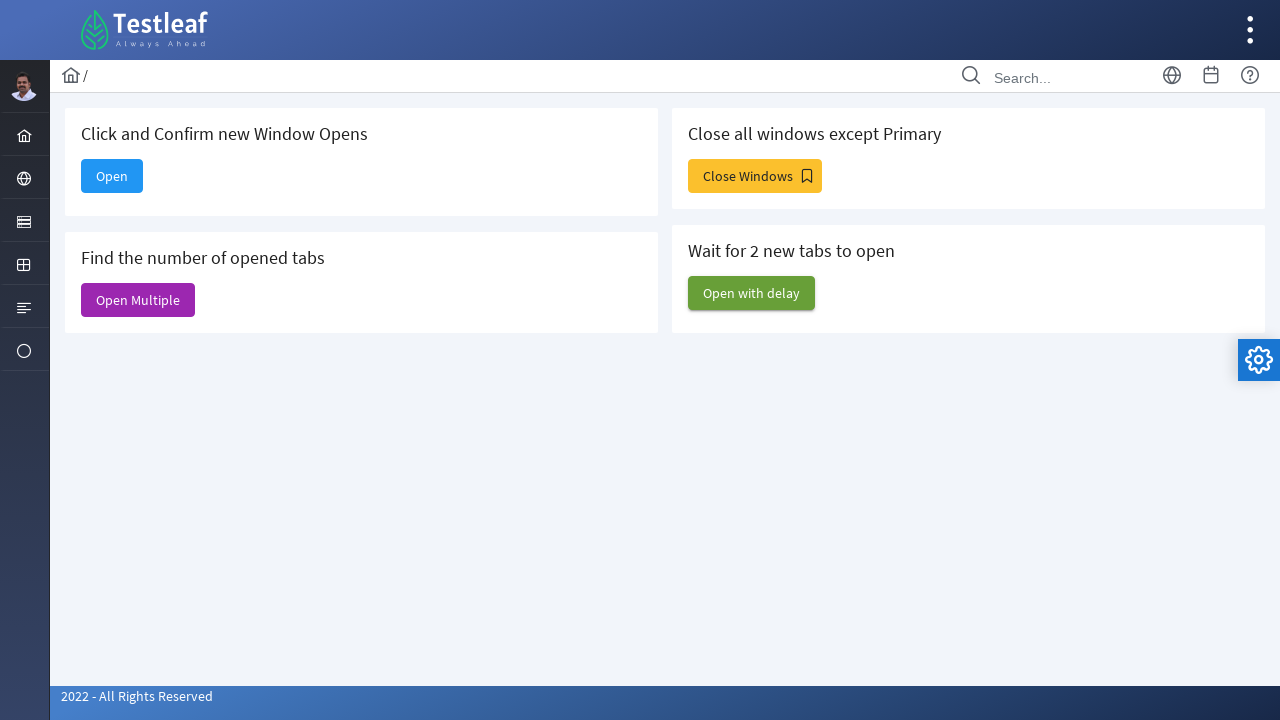

Closed all newly opened windows, leaving only primary window
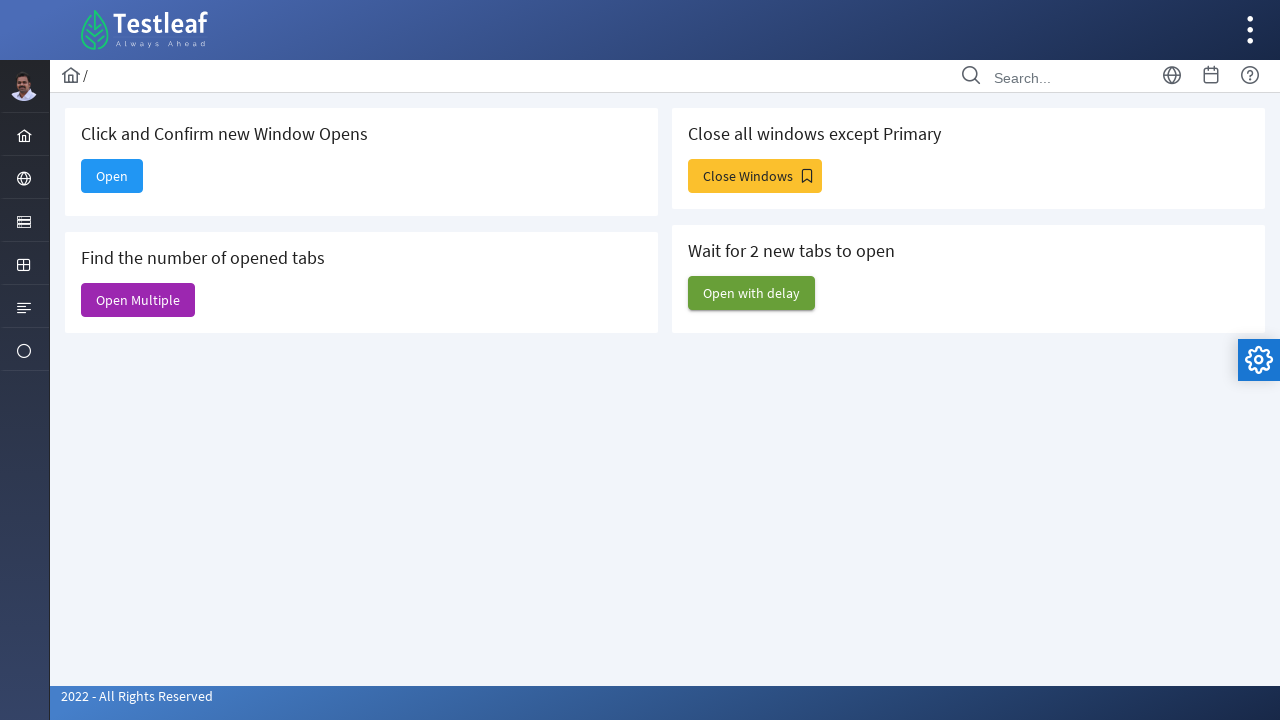

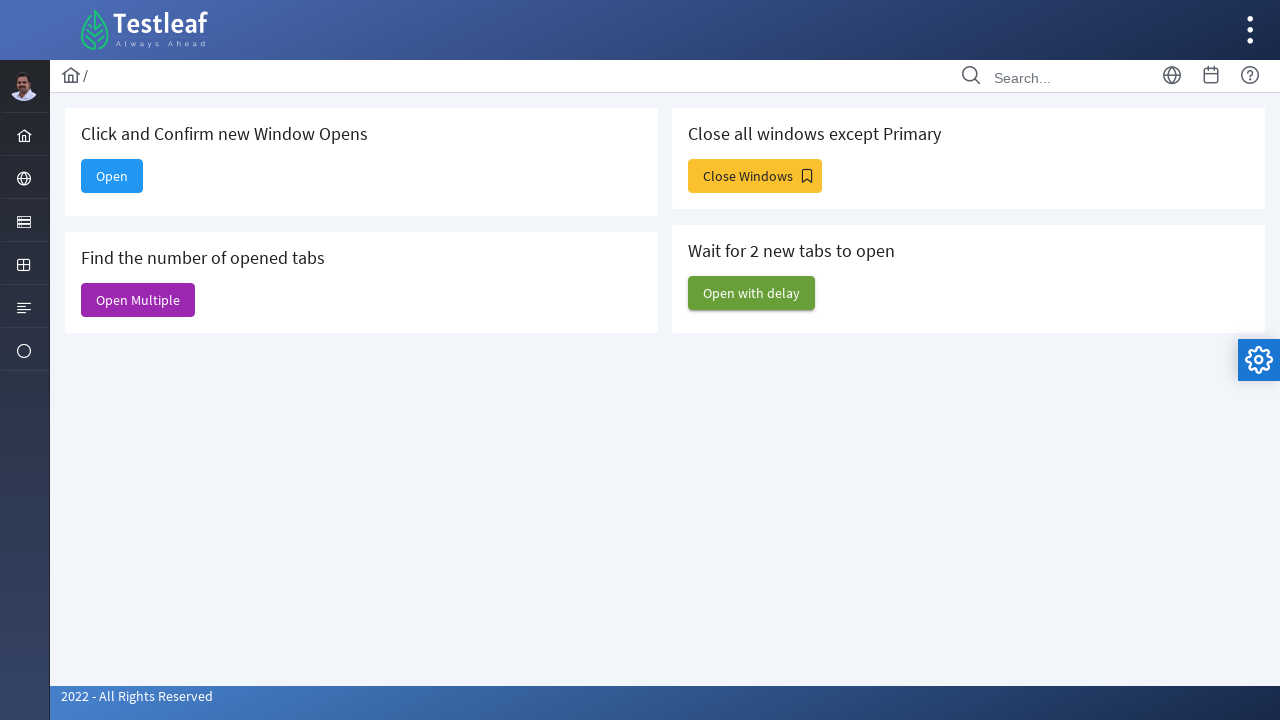